Clicks on the 0-9 link and verifies all language links start with a digit

Starting URL: https://www.99-bottles-of-beer.net/abc.html

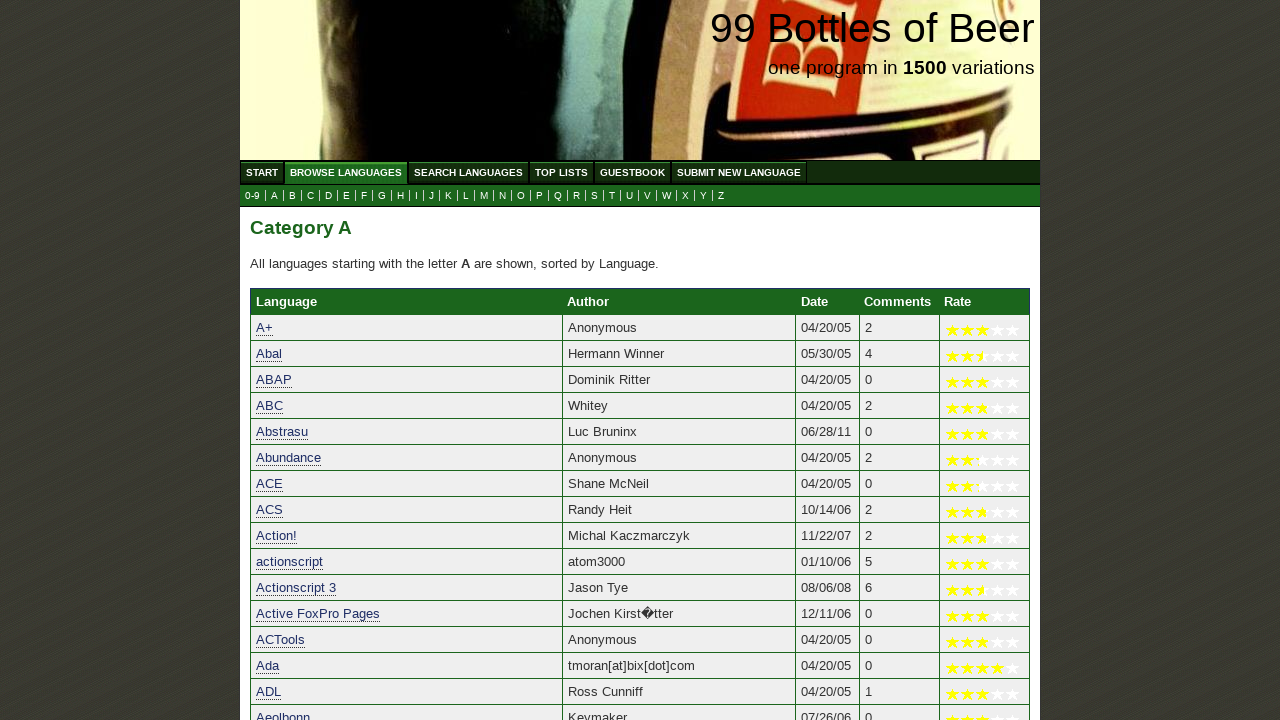

Clicked on the 0-9 link at (252, 196) on a[href='0.html']
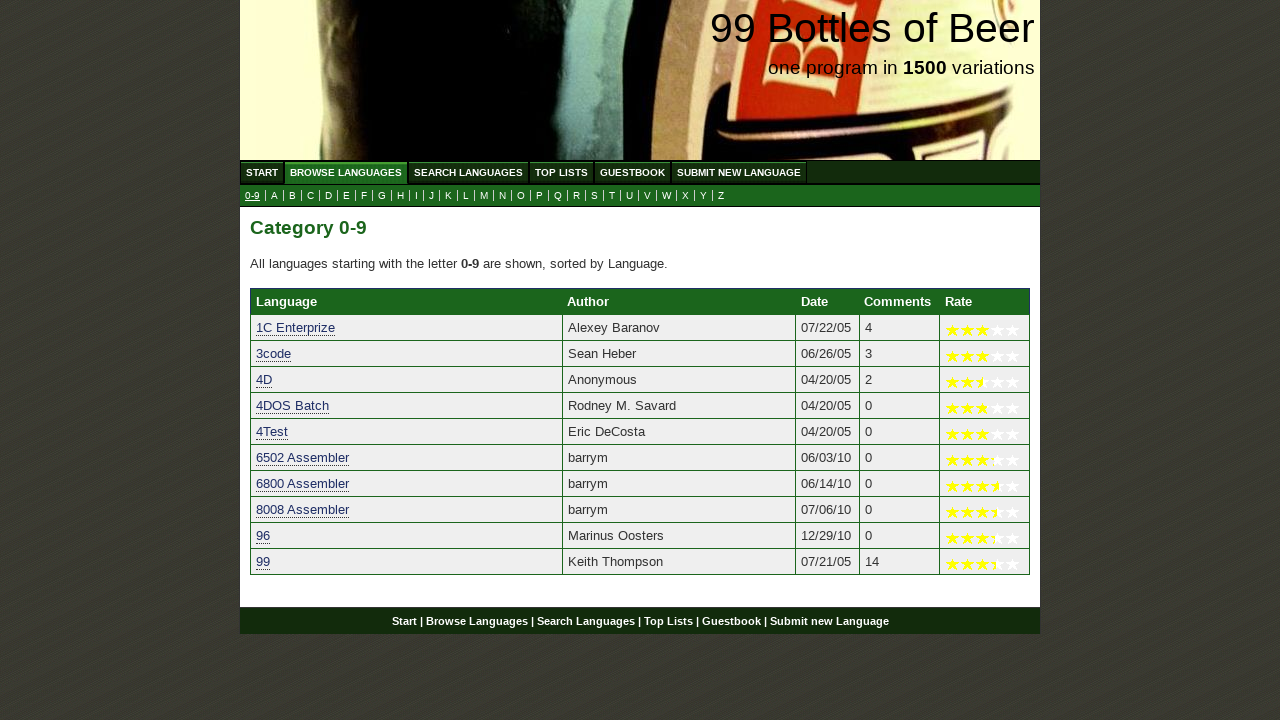

Language links loaded
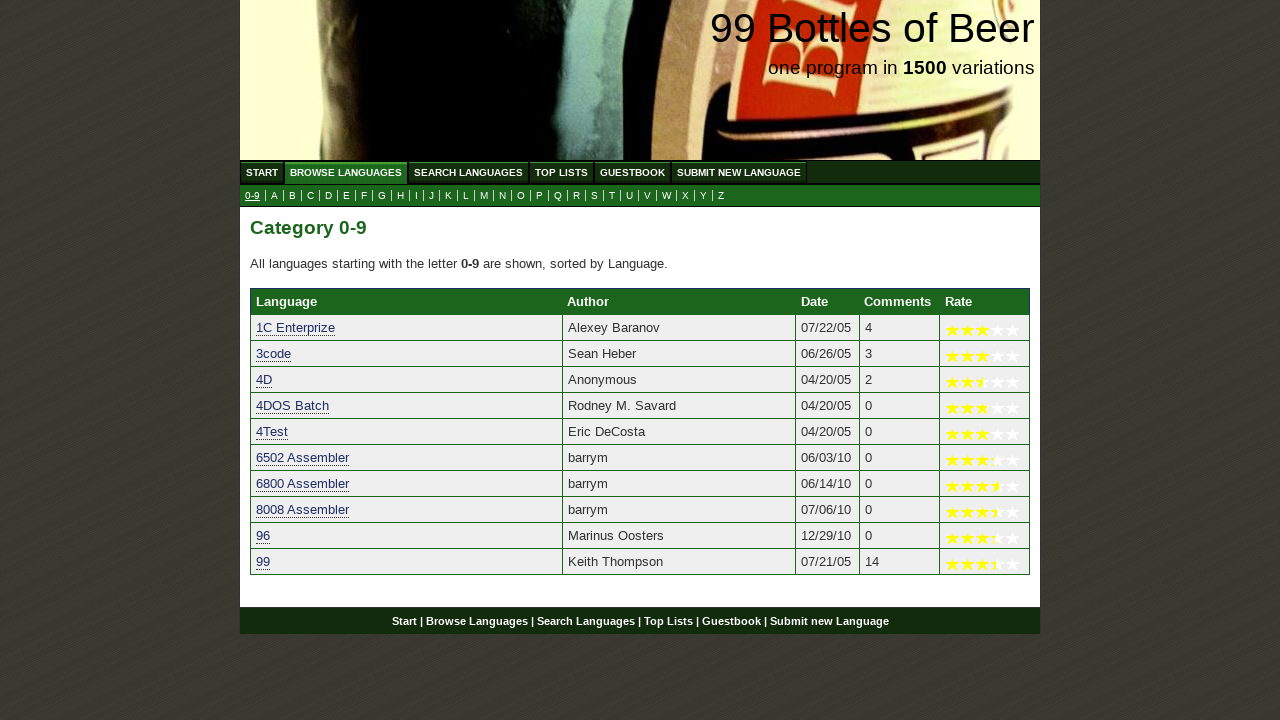

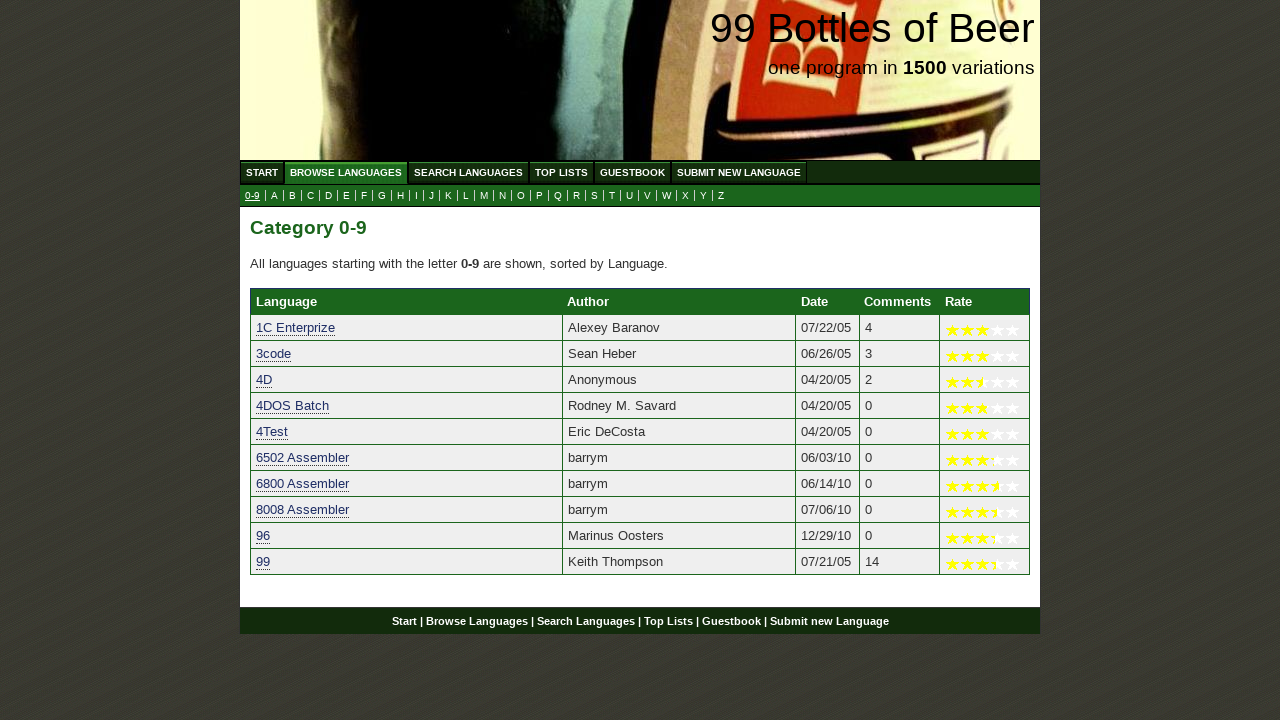